Fills out the DemoQA practice form with personal information including first name, last name, email, gender, mobile number, address, subject, and hobbies selections.

Starting URL: https://demoqa.com/automation-practice-form

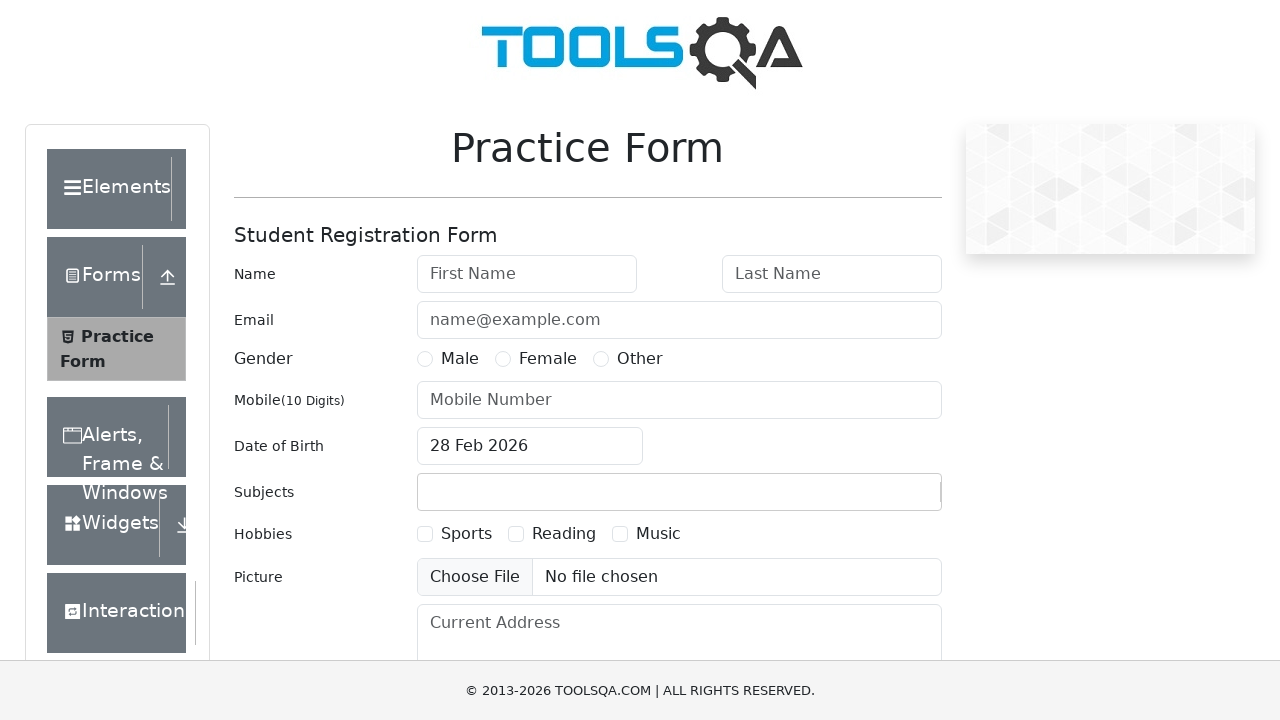

Filled first name field with 'Michael' on #firstName
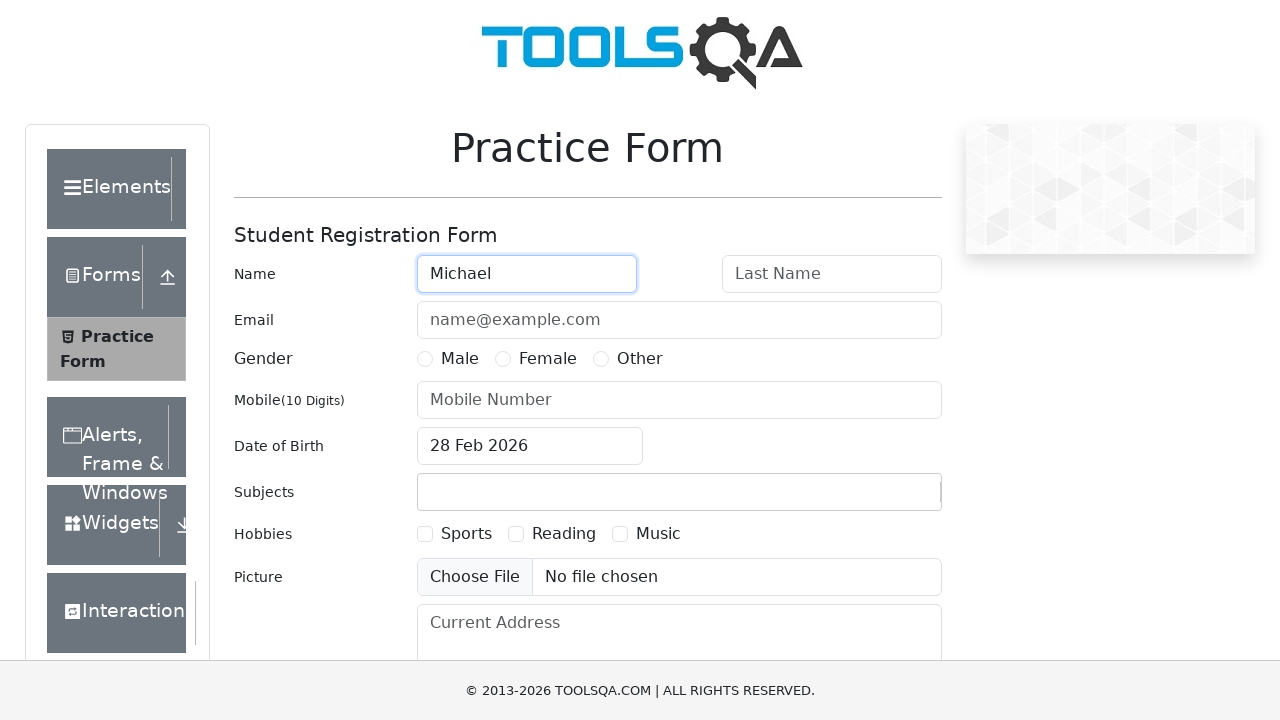

Filled last name field with 'Thompson' on #lastName
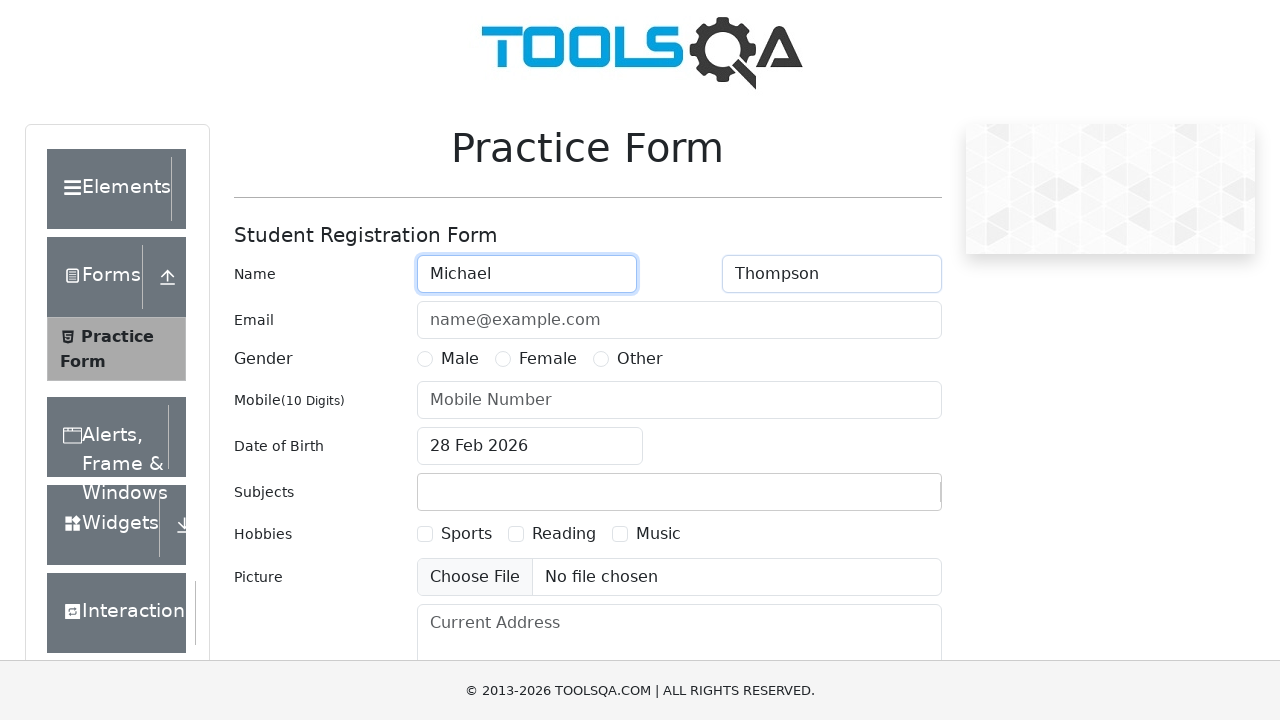

Filled email field with 'michael.thompson@example.com' on #userEmail
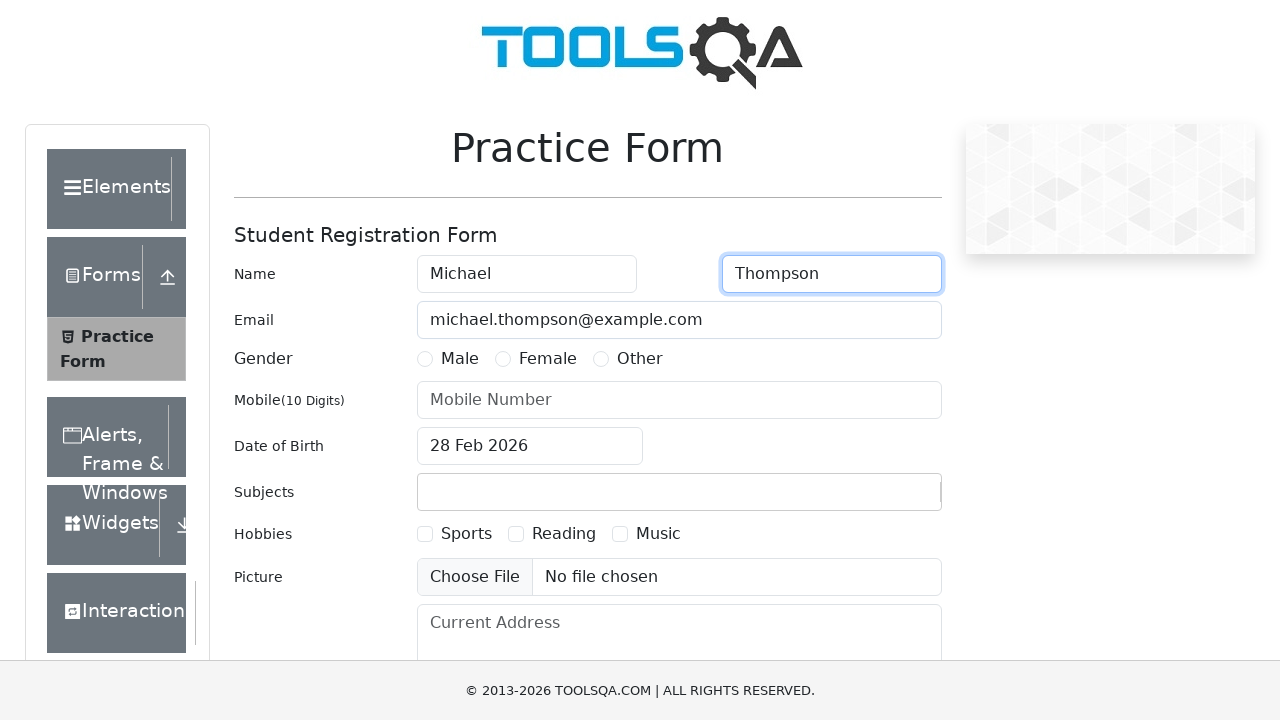

Selected Male gender option at (460, 359) on label[for='gender-radio-1']
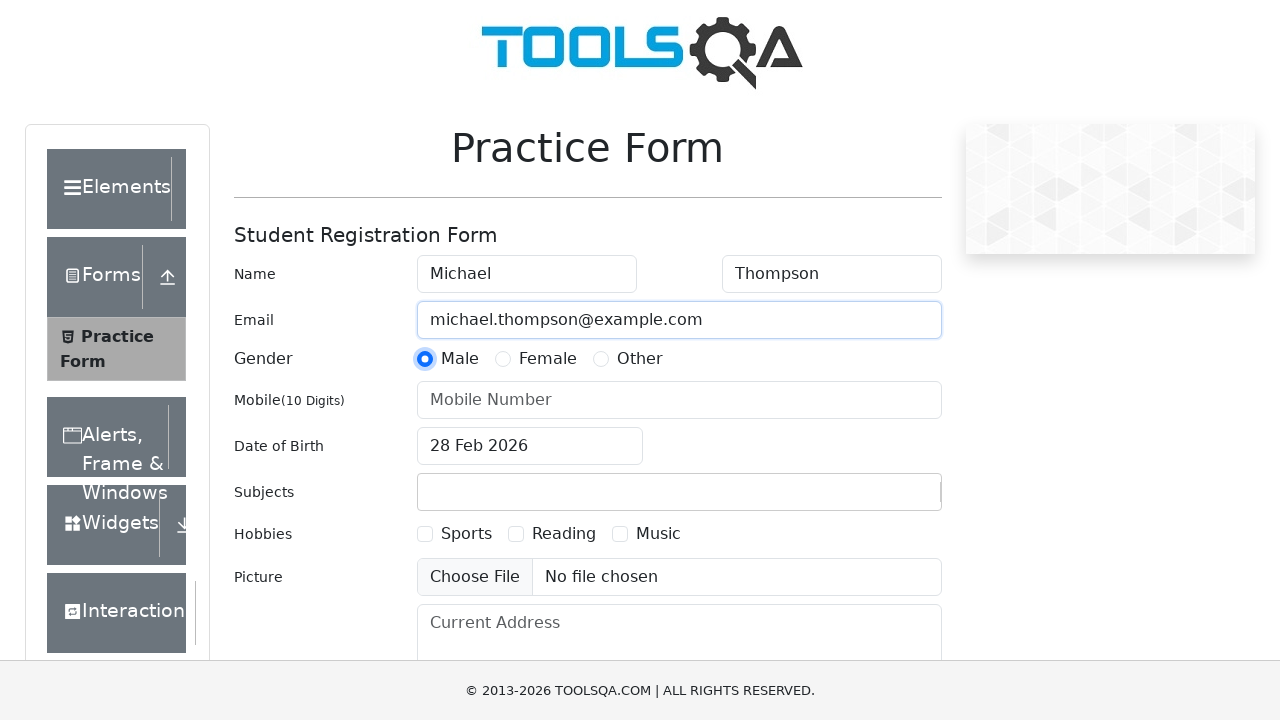

Filled mobile number field with '9876543210' on #userNumber
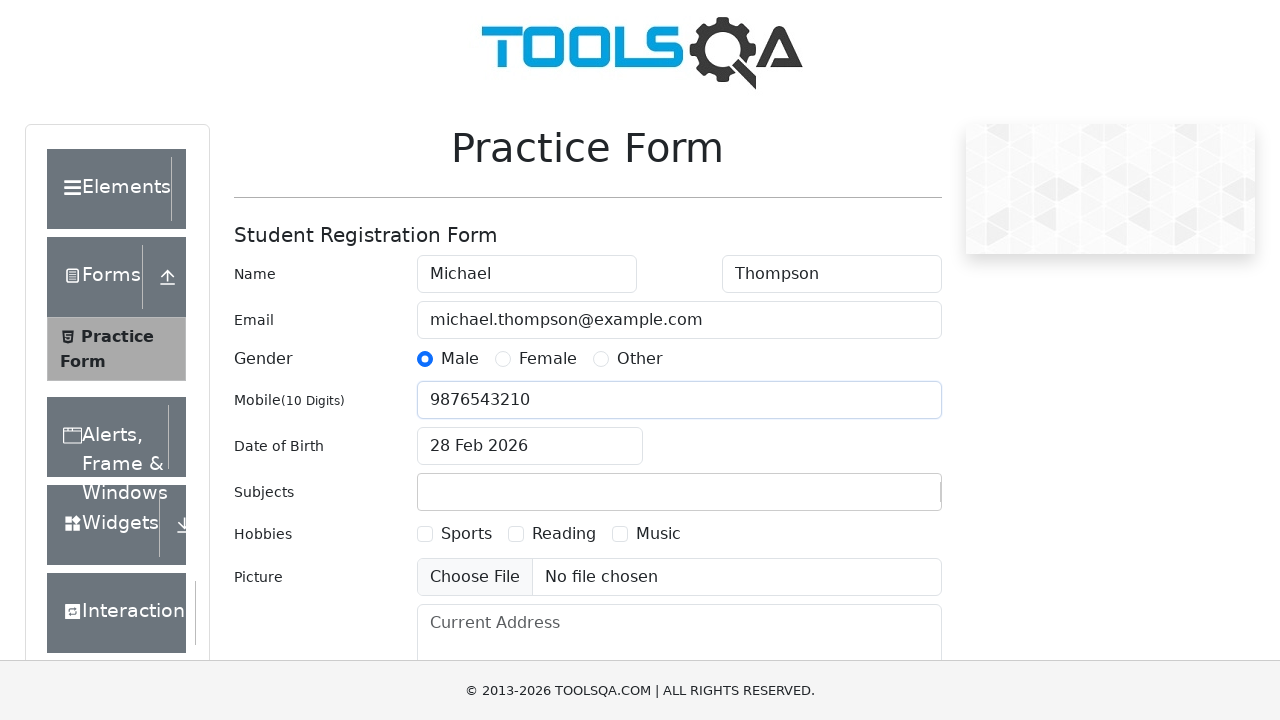

Typed 'Computer Science' in subjects field on #subjectsInput
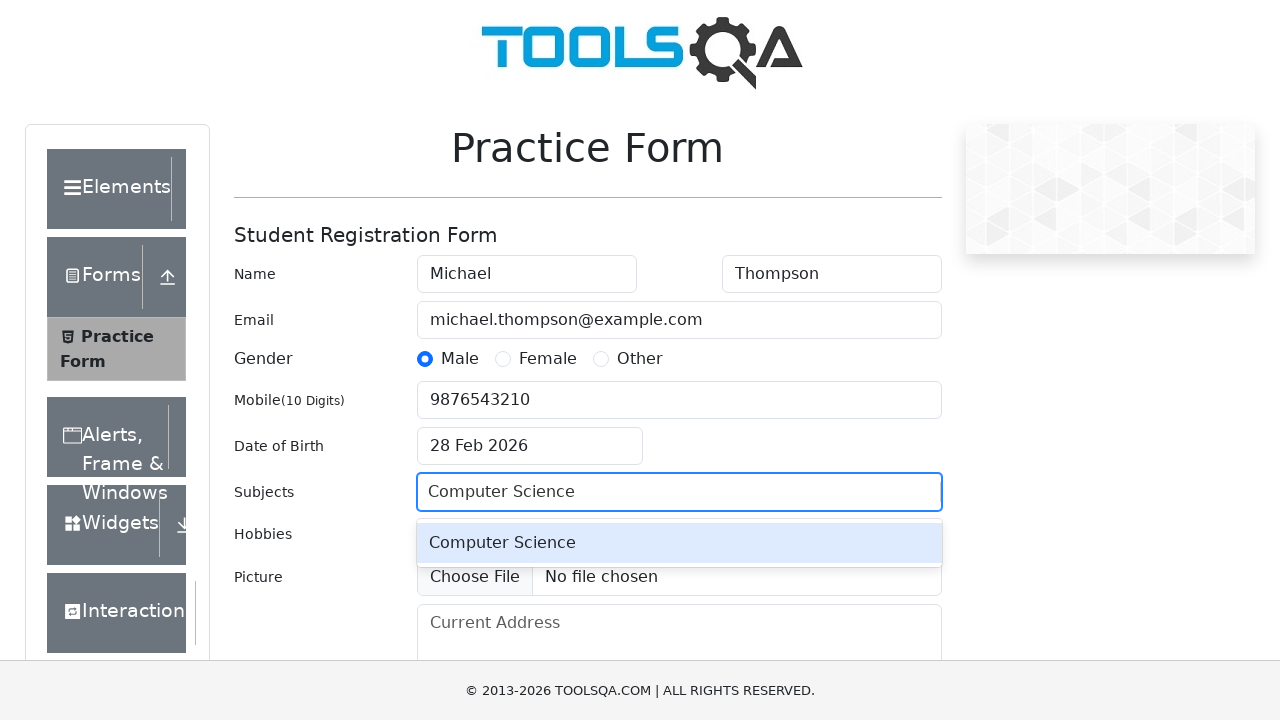

Pressed ArrowDown to navigate dropdown
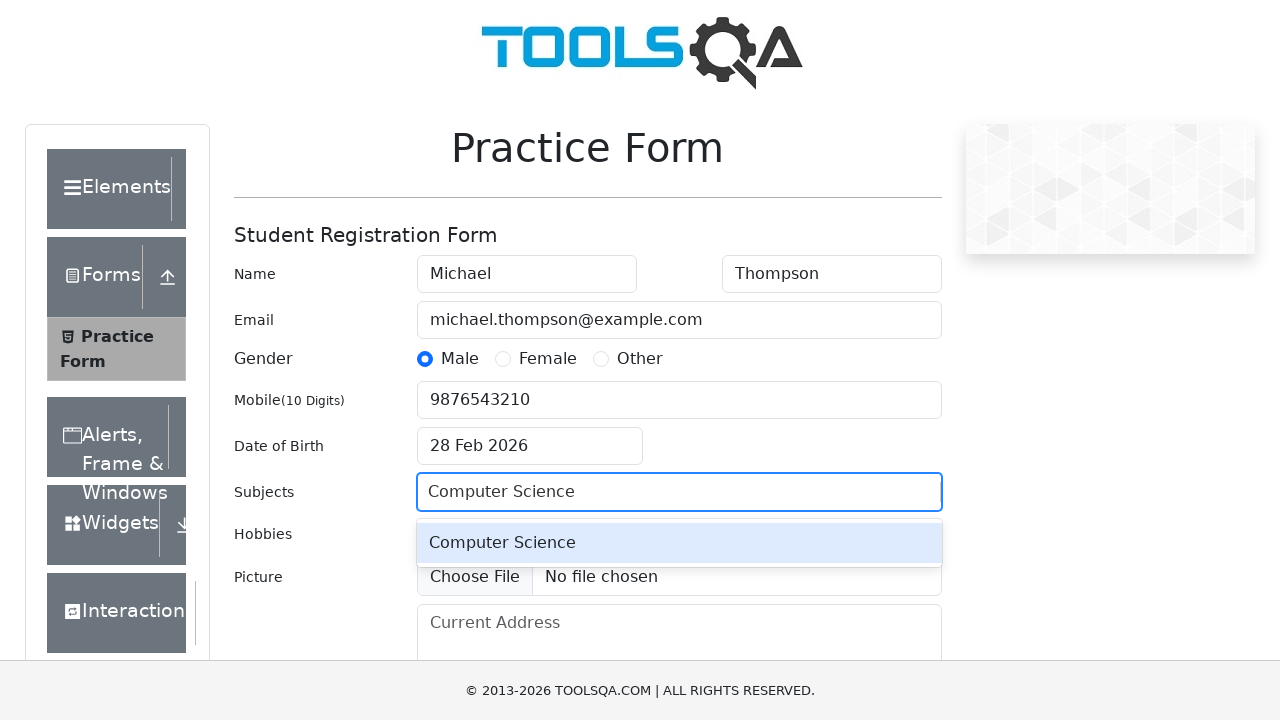

Pressed Enter to select Computer Science from dropdown
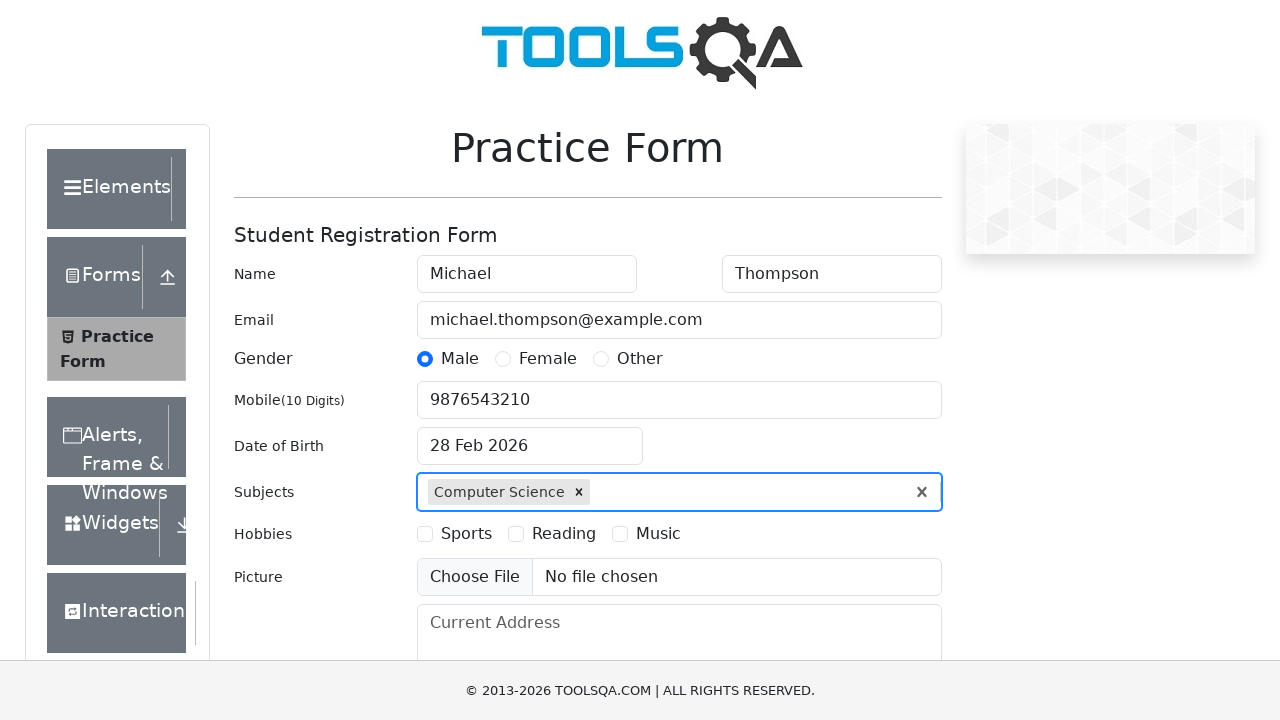

Selected Sports hobby checkbox at (466, 534) on label[for='hobbies-checkbox-1']
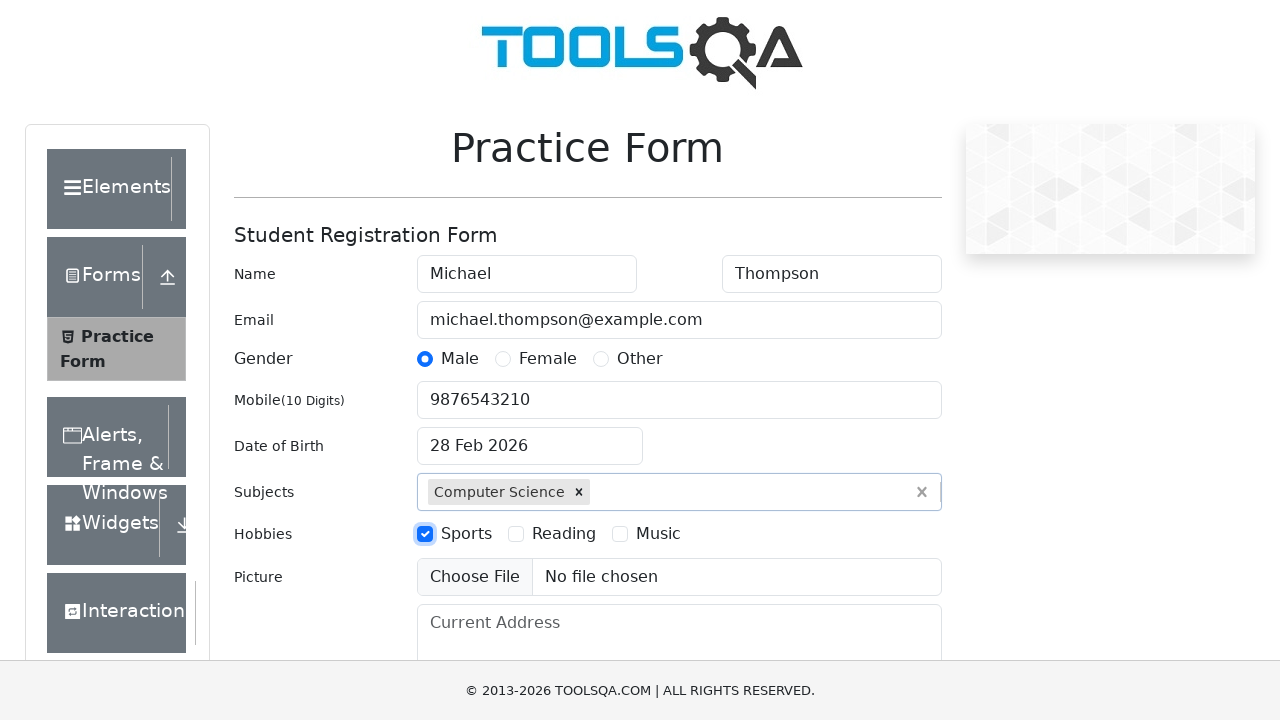

Filled current address field with '123 Main Street, New York, NY 10001' on #currentAddress
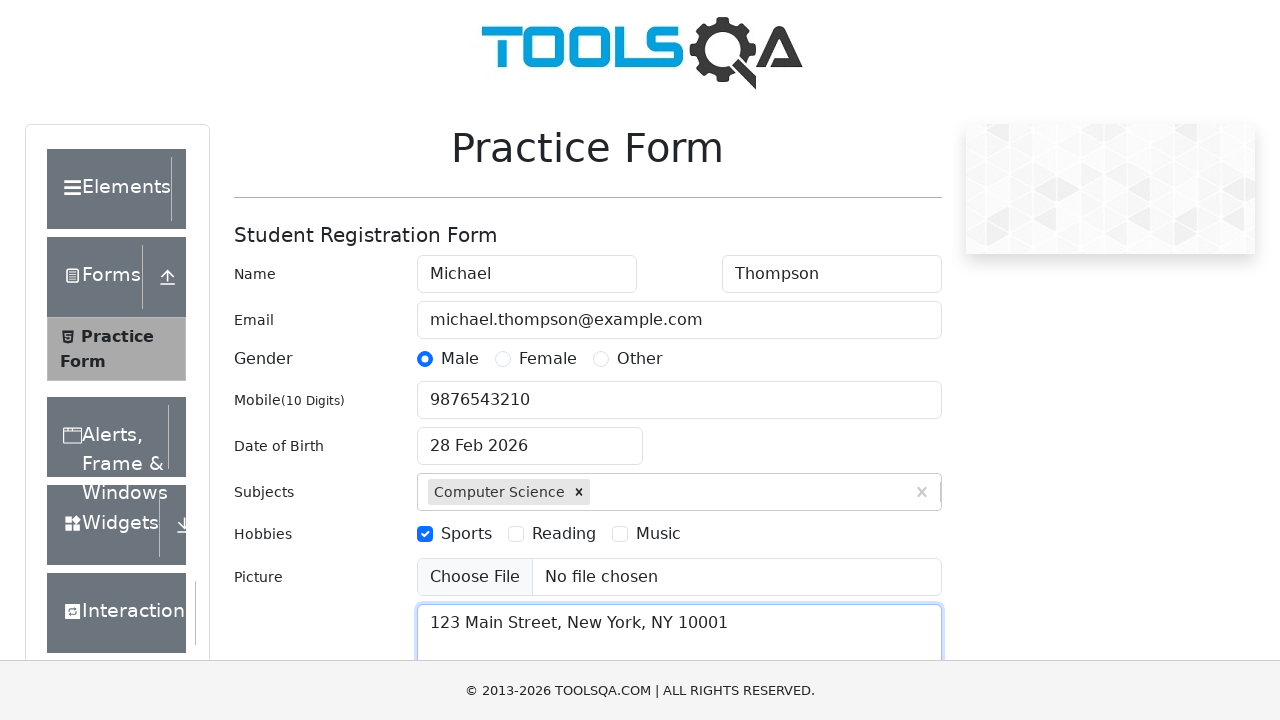

Clicked submit button to complete form at (885, 499) on #submit
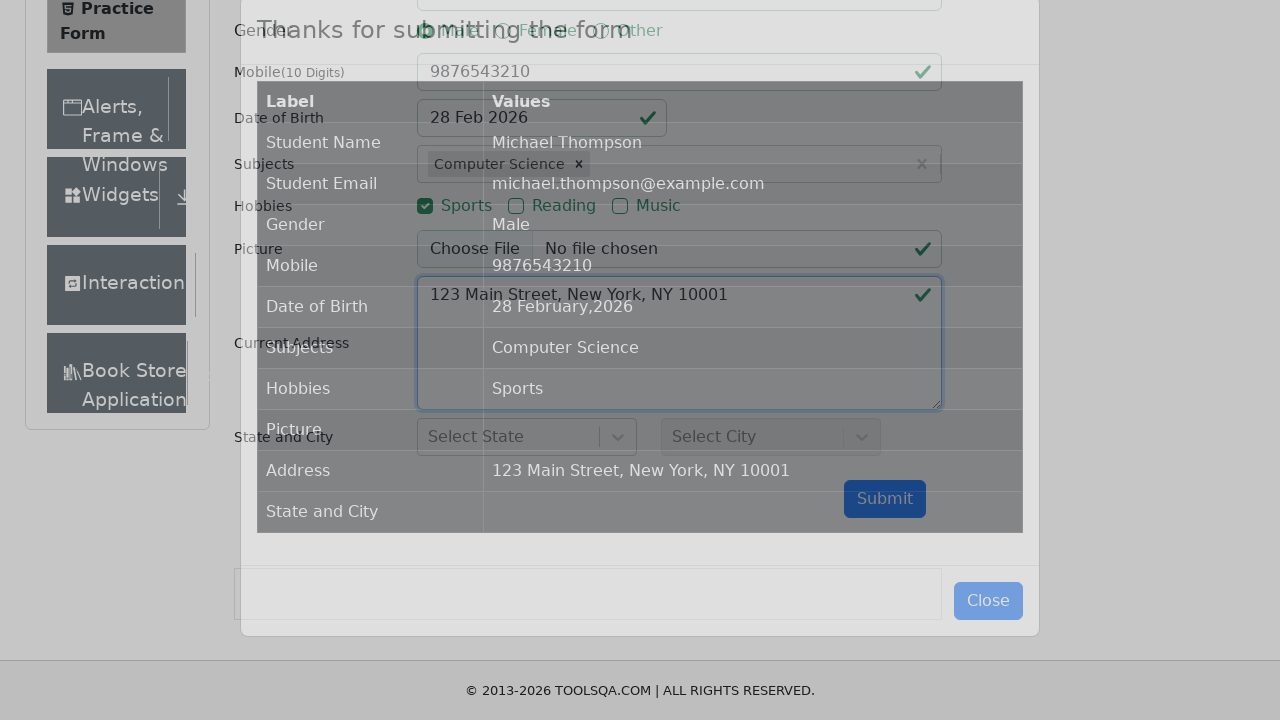

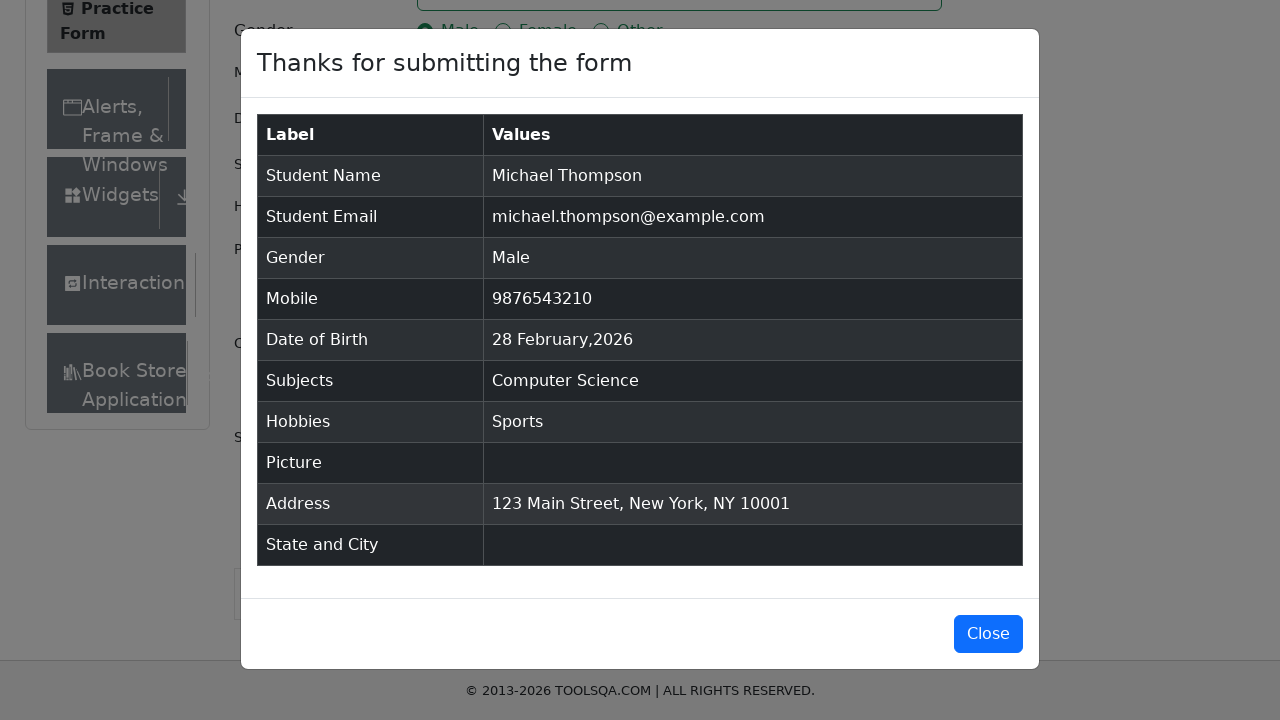